Tests valid multiplication with decimal numbers

Starting URL: https://testsheepnz.github.io/BasicCalculator.html

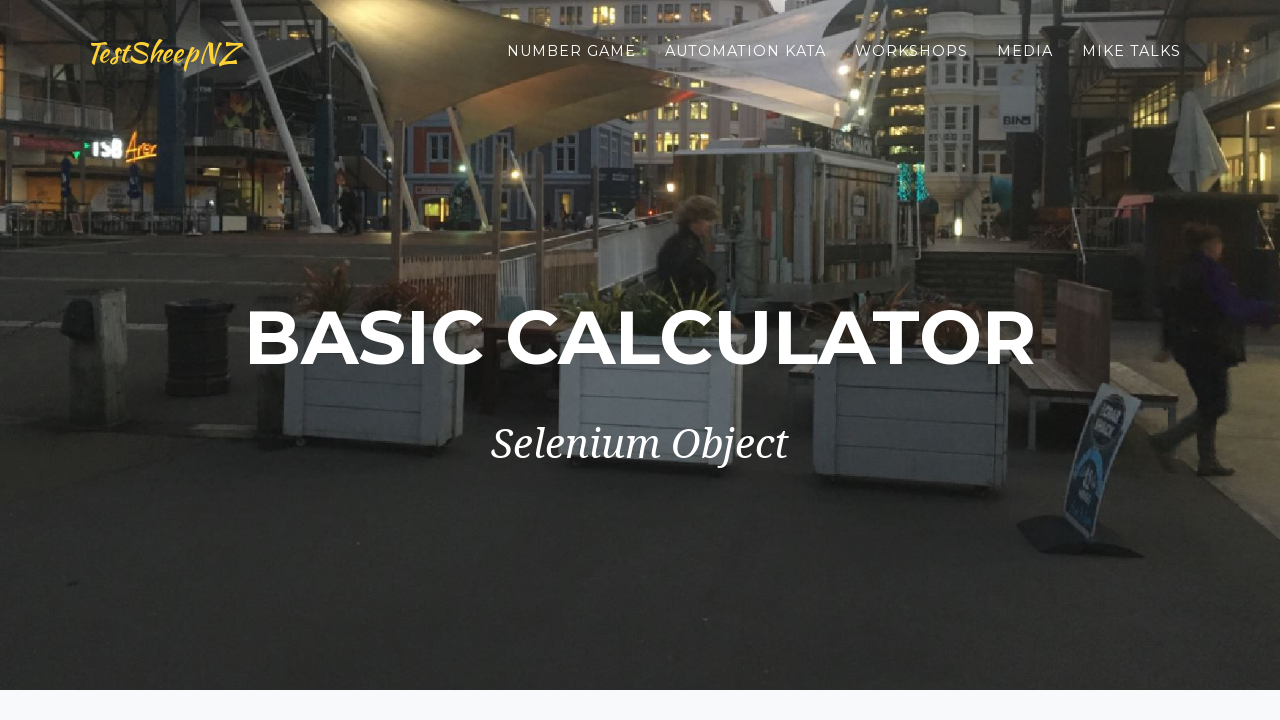

Filled first number field with decimal value 2.5 on #number1Field
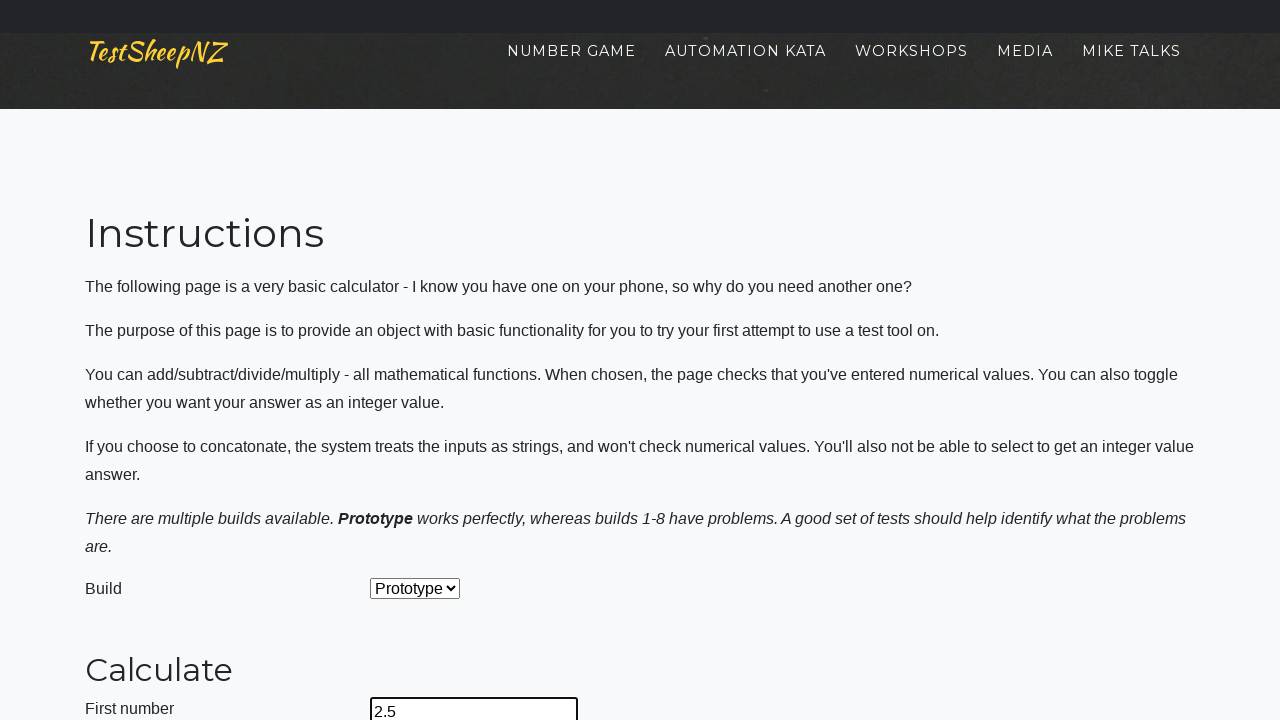

Filled second number field with value 2 on #number2Field
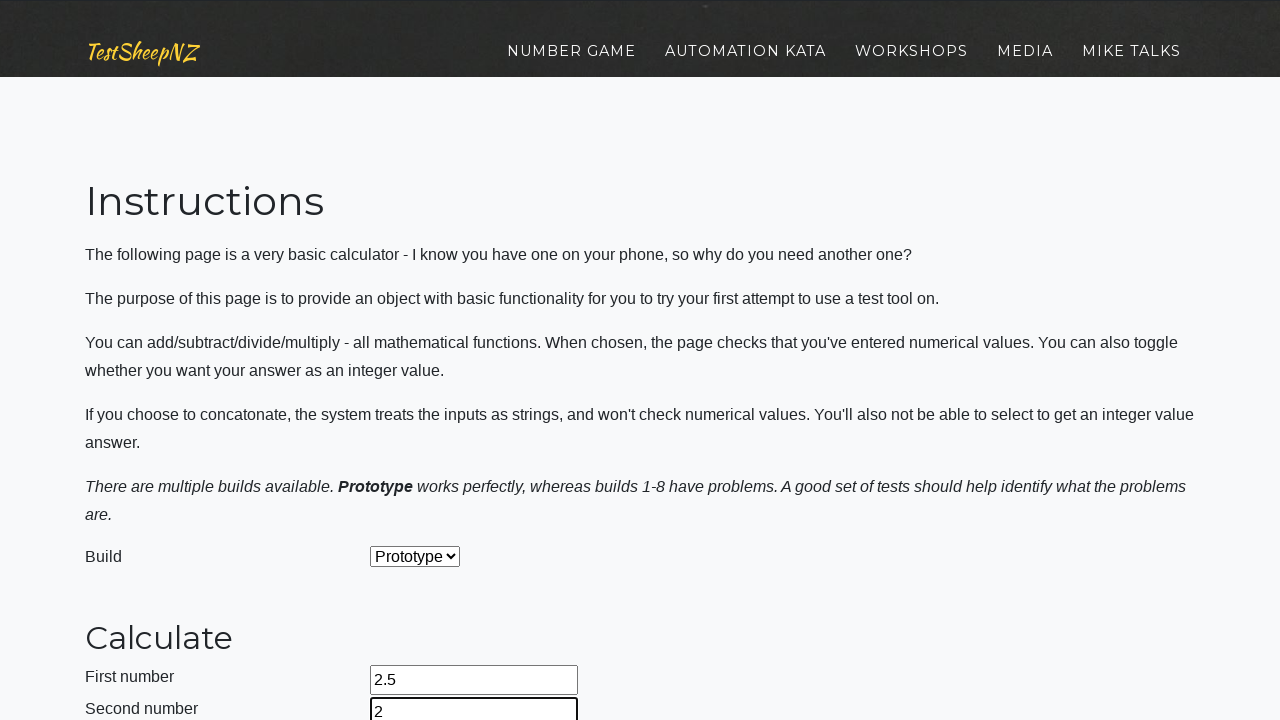

Selected Multiply operation from dropdown on #selectOperationDropdown
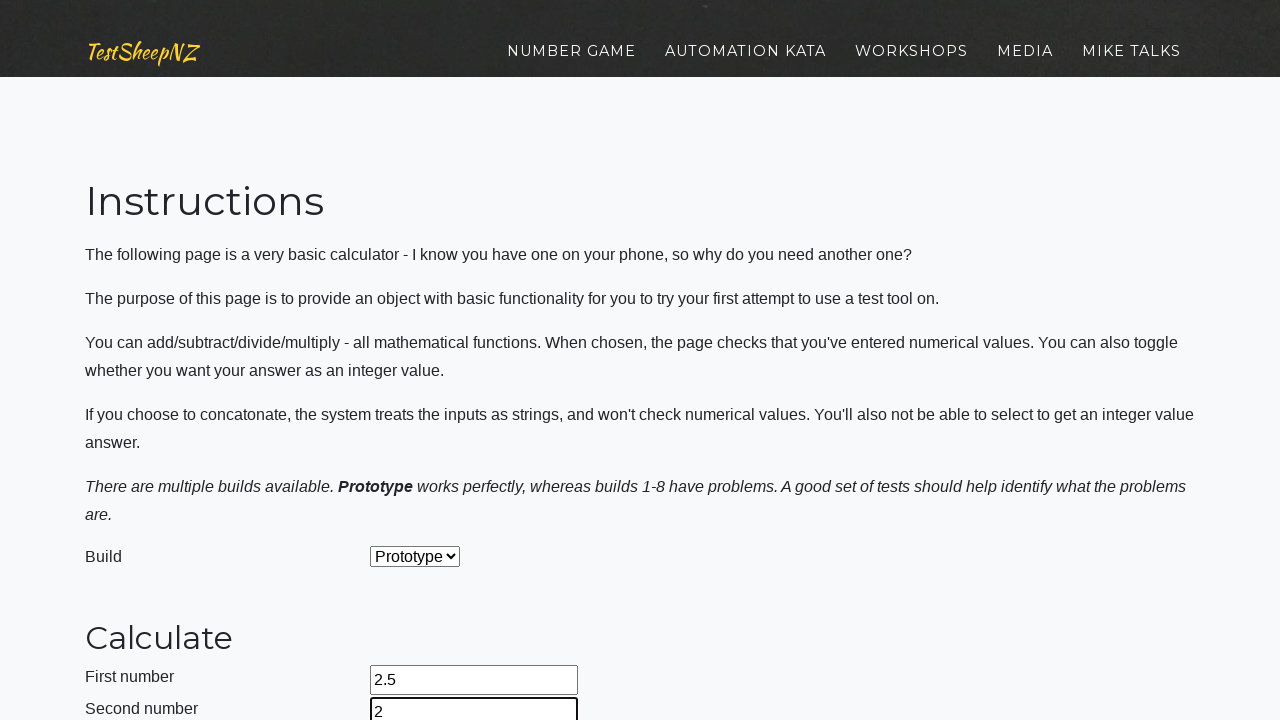

Clicked calculate button at (422, 361) on #calculateButton
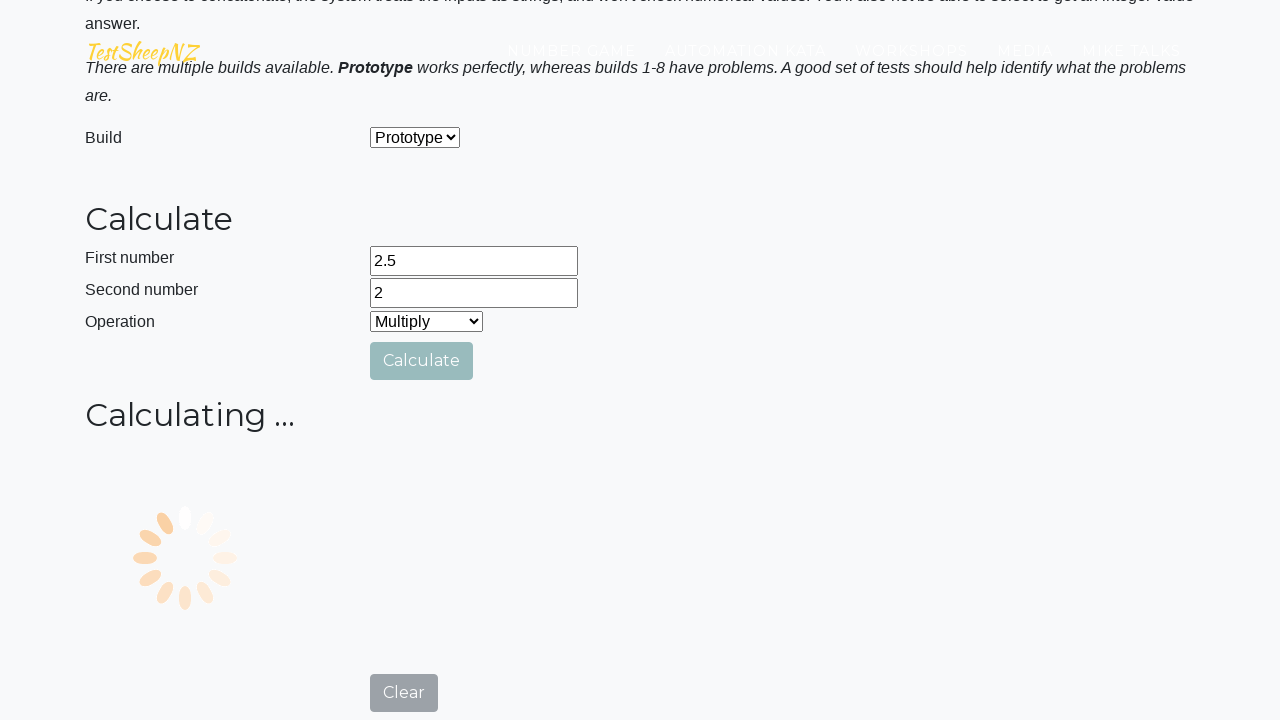

Waited 1000ms for result to display
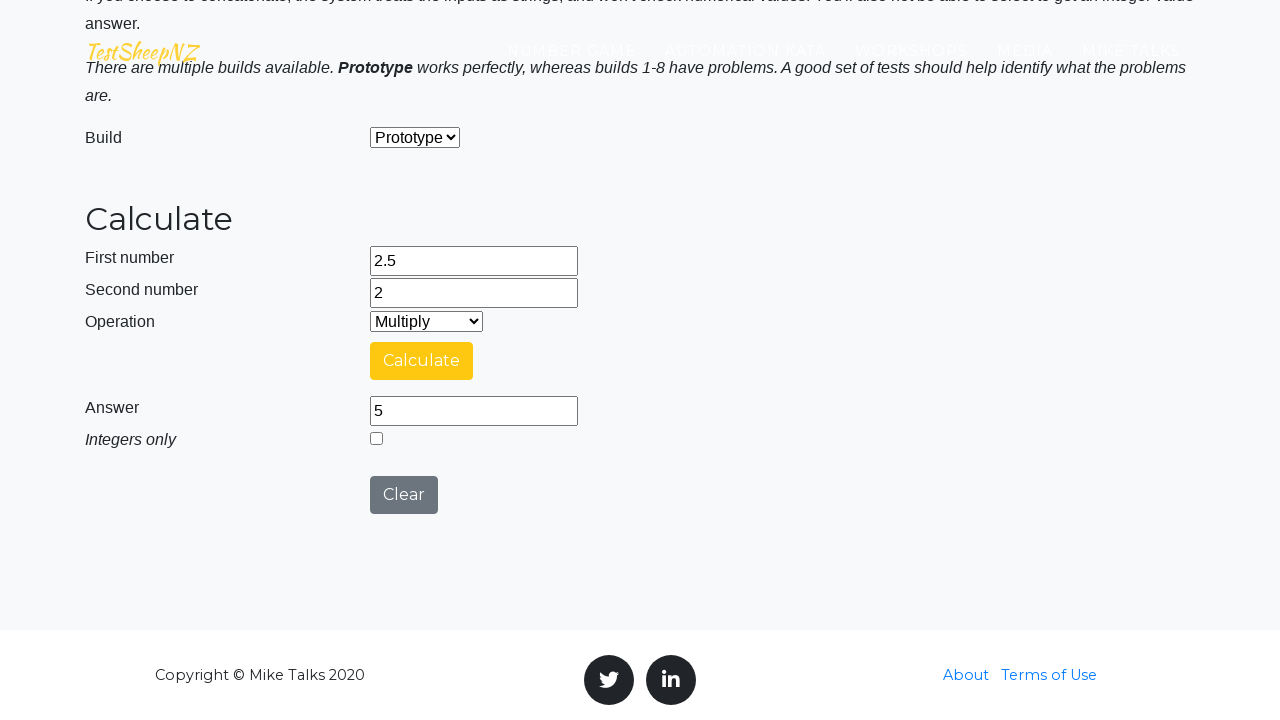

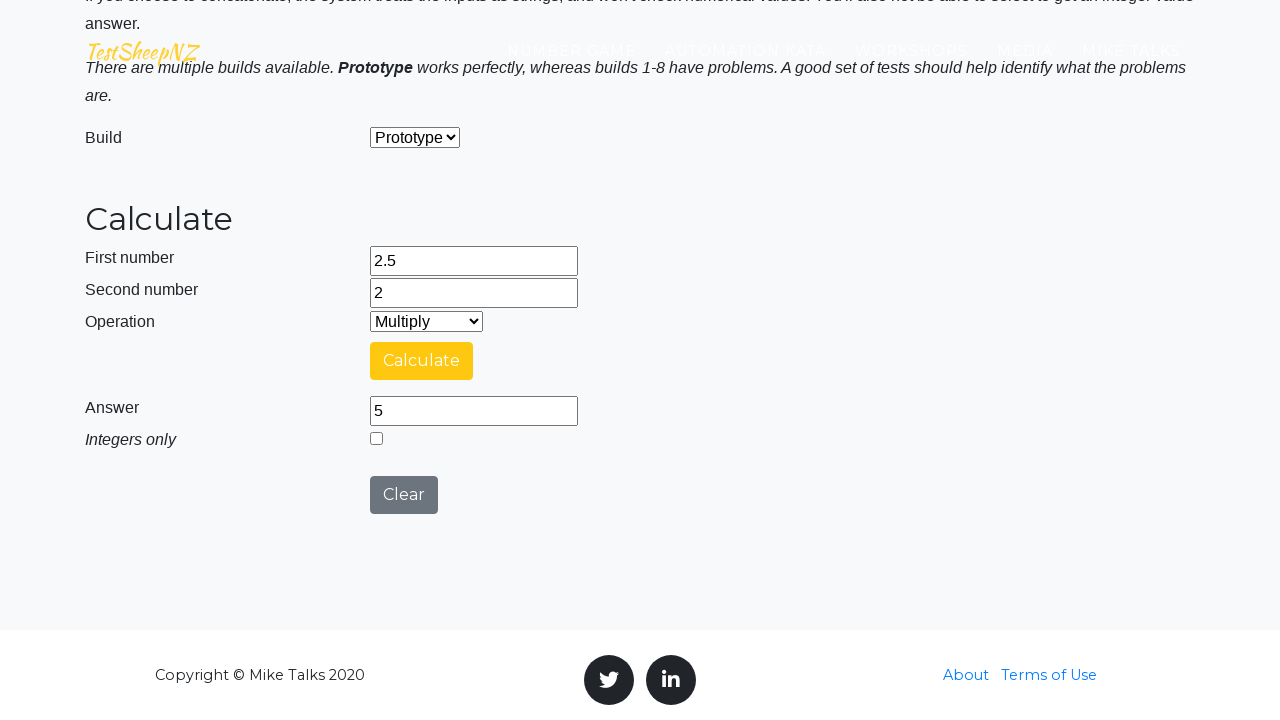